Tests editing a todo item by double-clicking, changing the text, and pressing Enter

Starting URL: https://demo.playwright.dev/todomvc

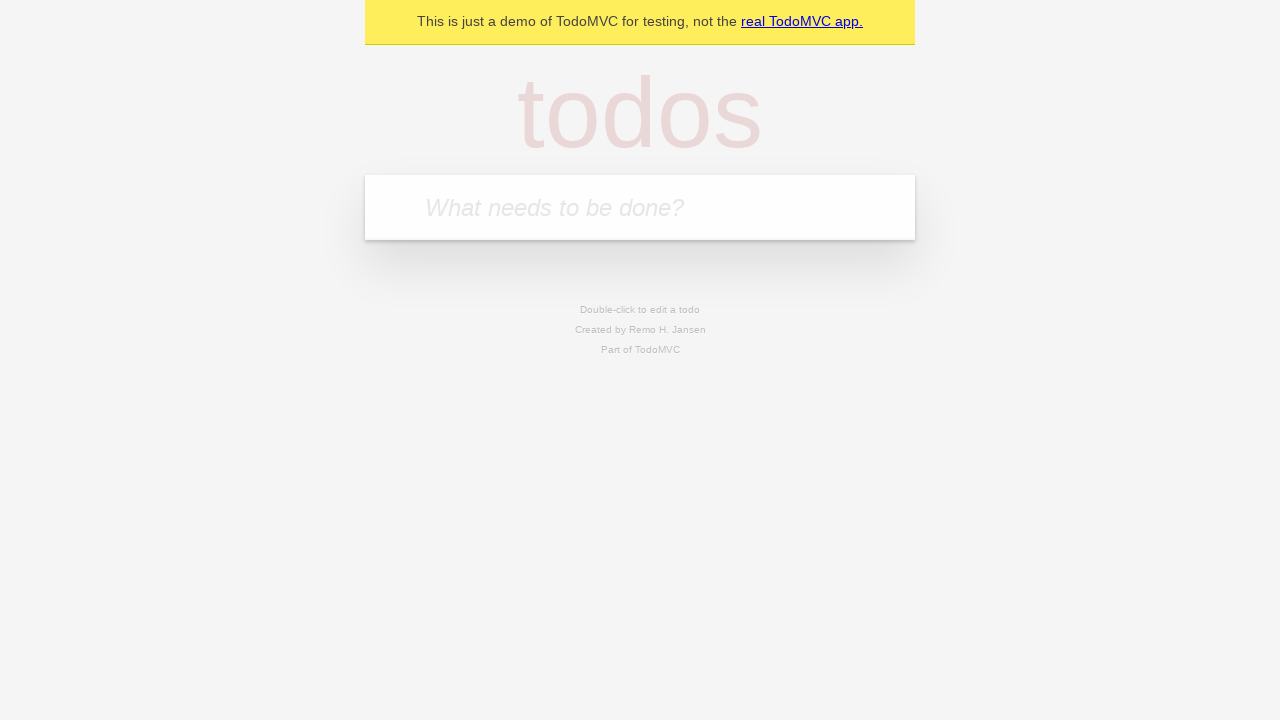

Filled new todo field with 'buy some Cheddar cheese' on internal:attr=[placeholder="What needs to be done?"i]
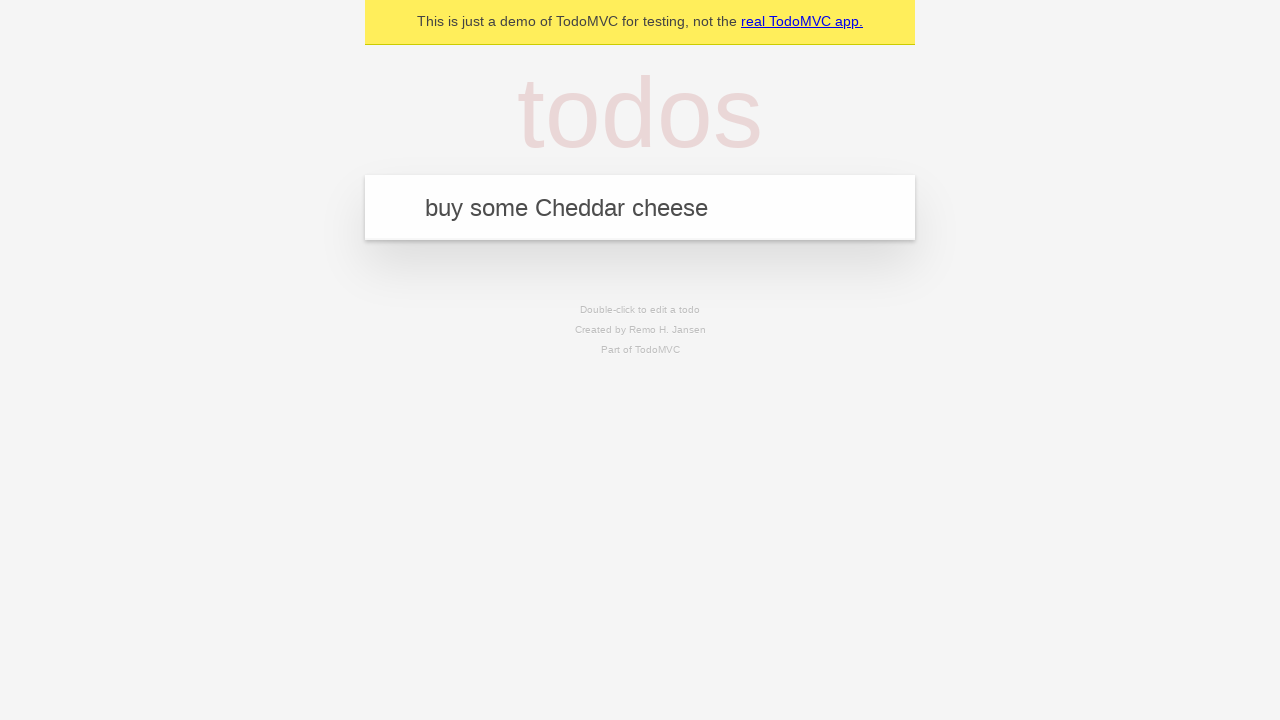

Pressed Enter to create todo item 'buy some Cheddar cheese' on internal:attr=[placeholder="What needs to be done?"i]
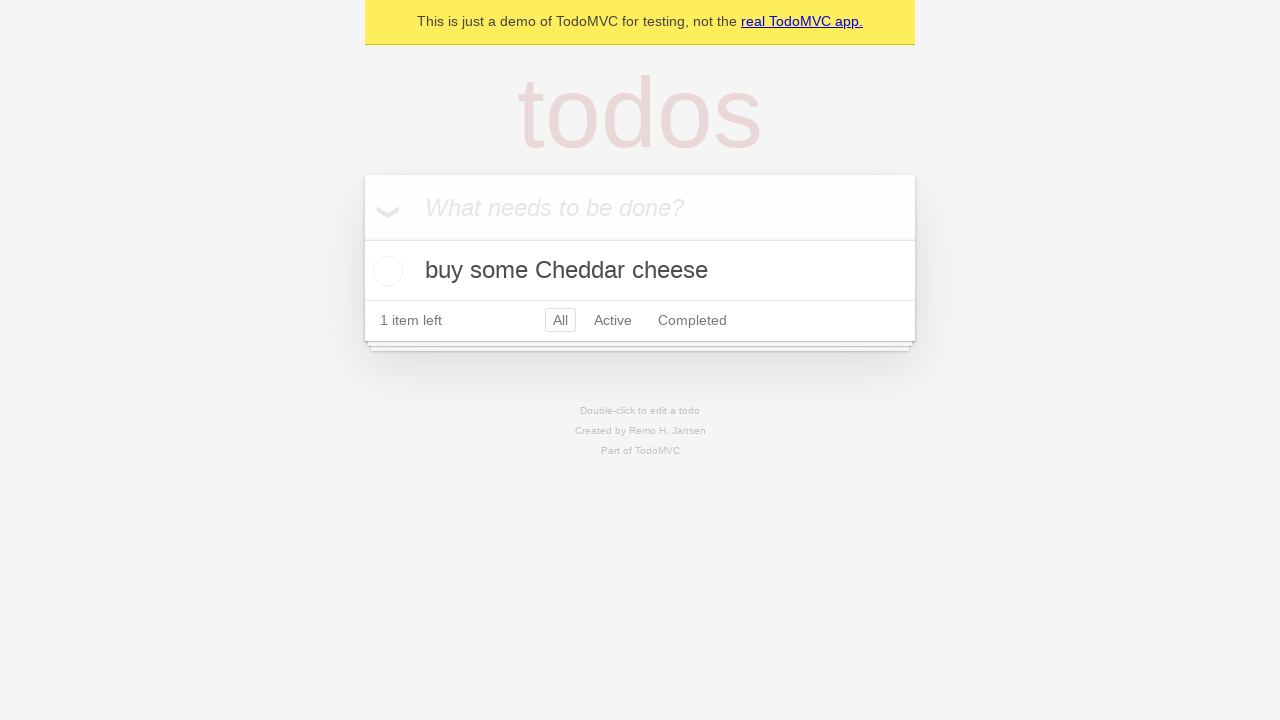

Filled new todo field with 'feed the dog' on internal:attr=[placeholder="What needs to be done?"i]
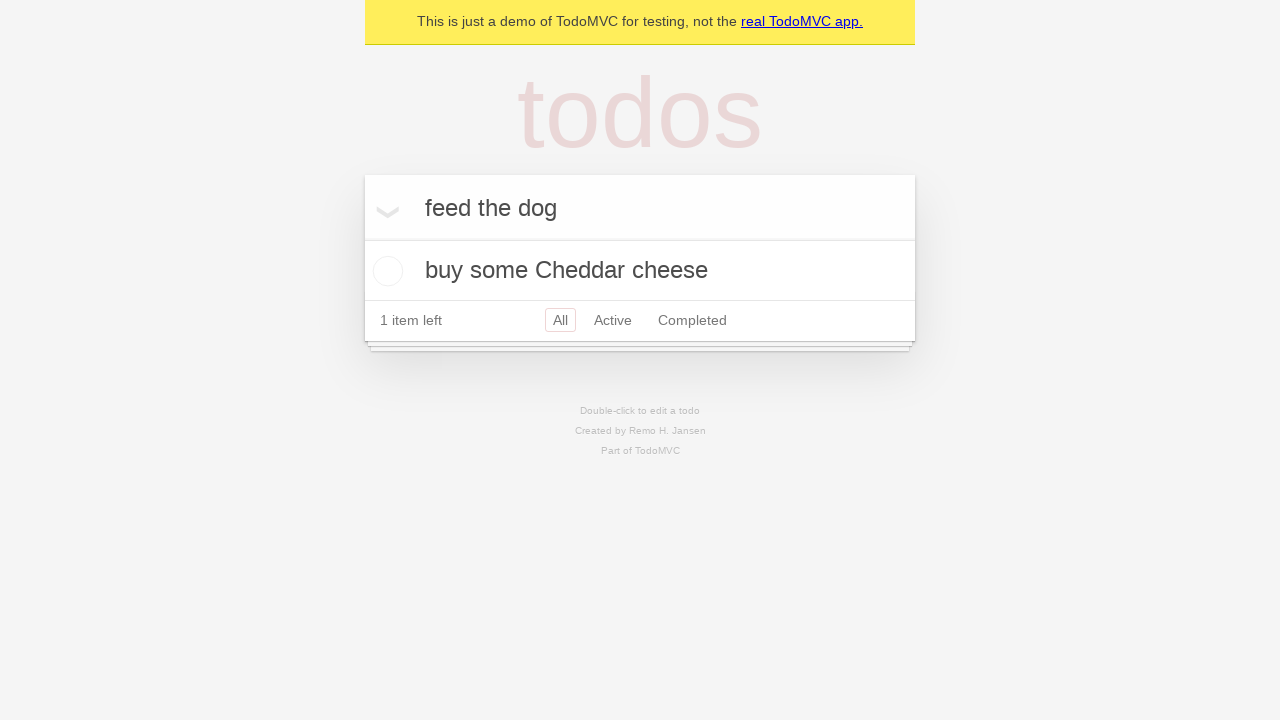

Pressed Enter to create todo item 'feed the dog' on internal:attr=[placeholder="What needs to be done?"i]
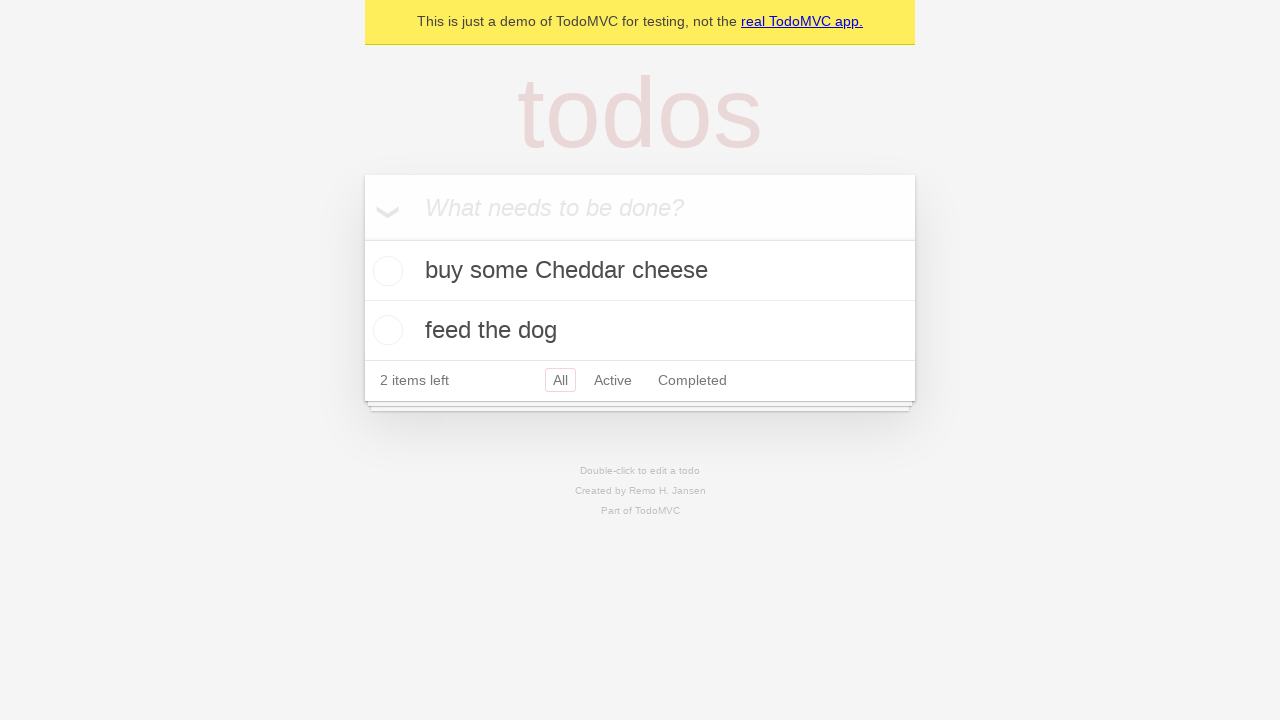

Filled new todo field with 'book a doctors appointment' on internal:attr=[placeholder="What needs to be done?"i]
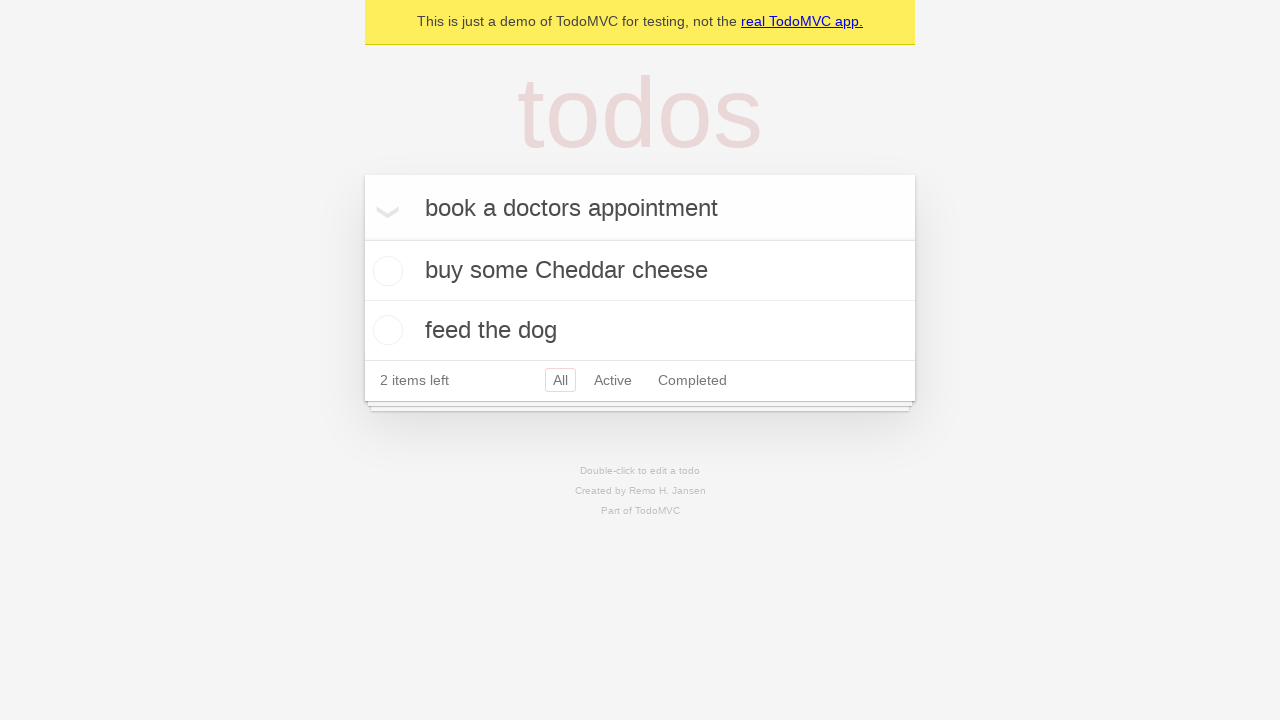

Pressed Enter to create todo item 'book a doctors appointment' on internal:attr=[placeholder="What needs to be done?"i]
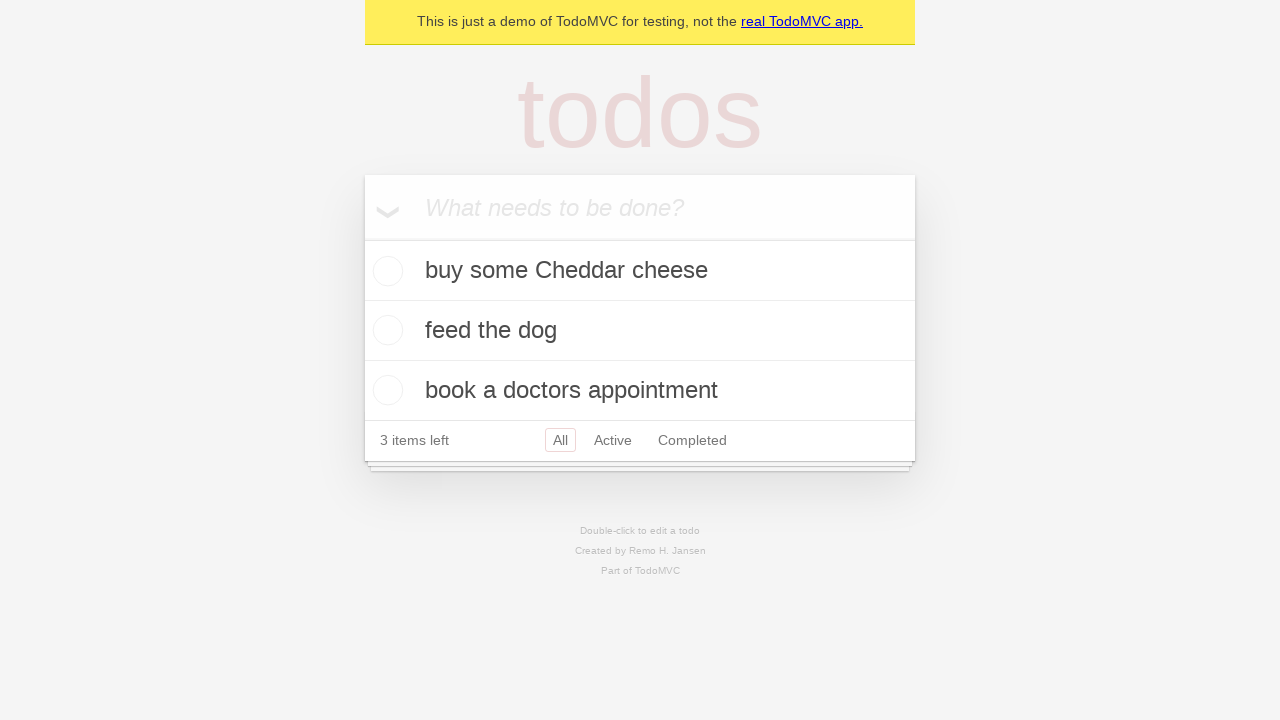

All 3 todo items loaded
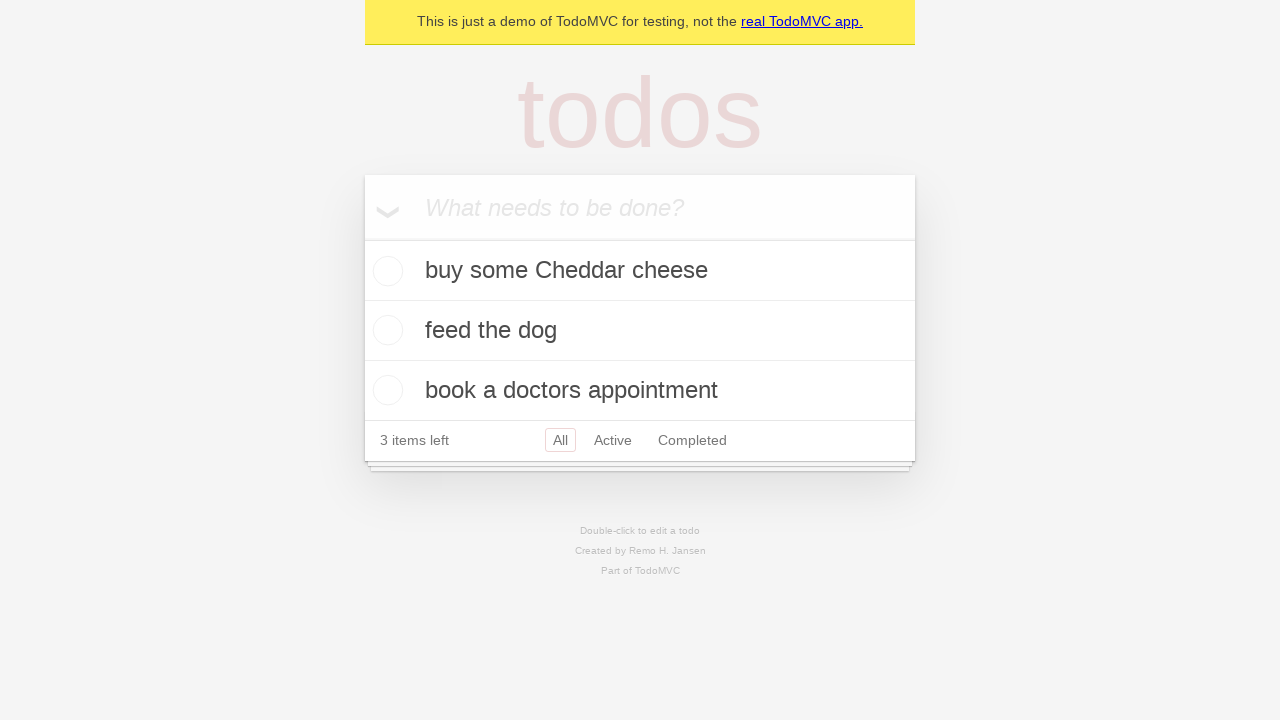

Double-clicked second todo item to enter edit mode at (640, 331) on internal:testid=[data-testid="todo-item"s] >> nth=1
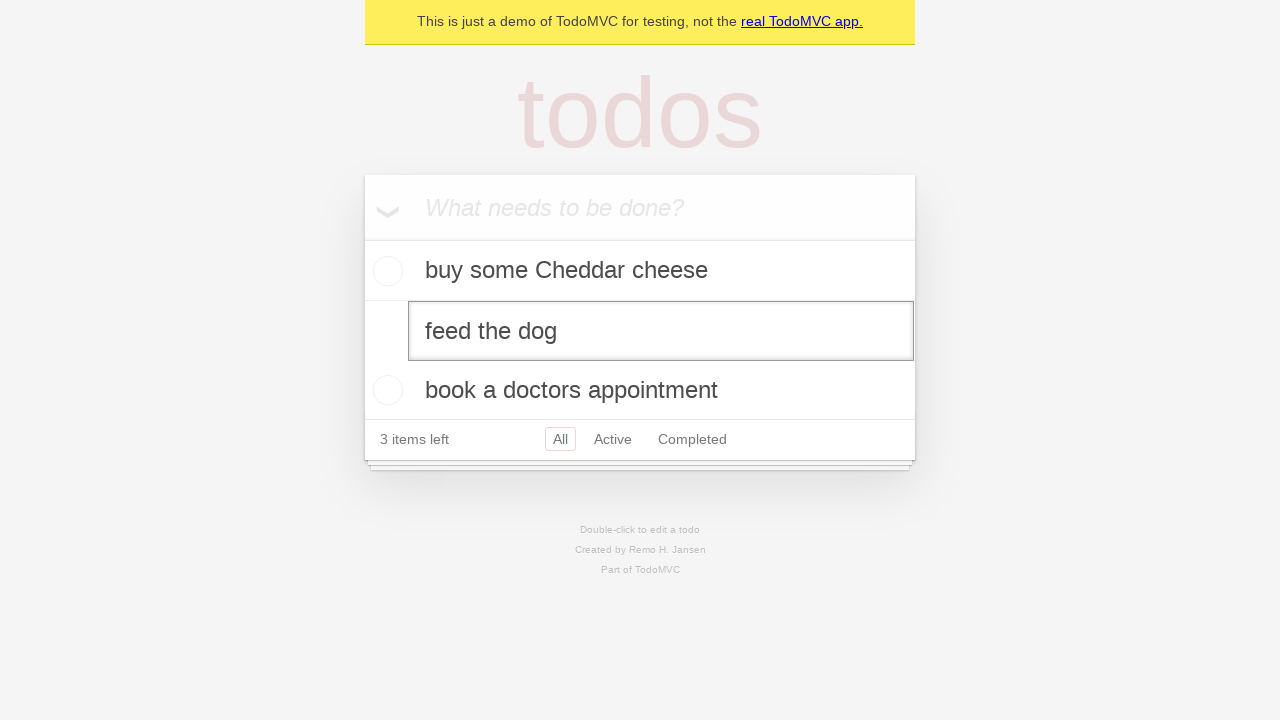

Changed todo text to 'buy some sausages' on internal:testid=[data-testid="todo-item"s] >> nth=1 >> internal:role=textbox[nam
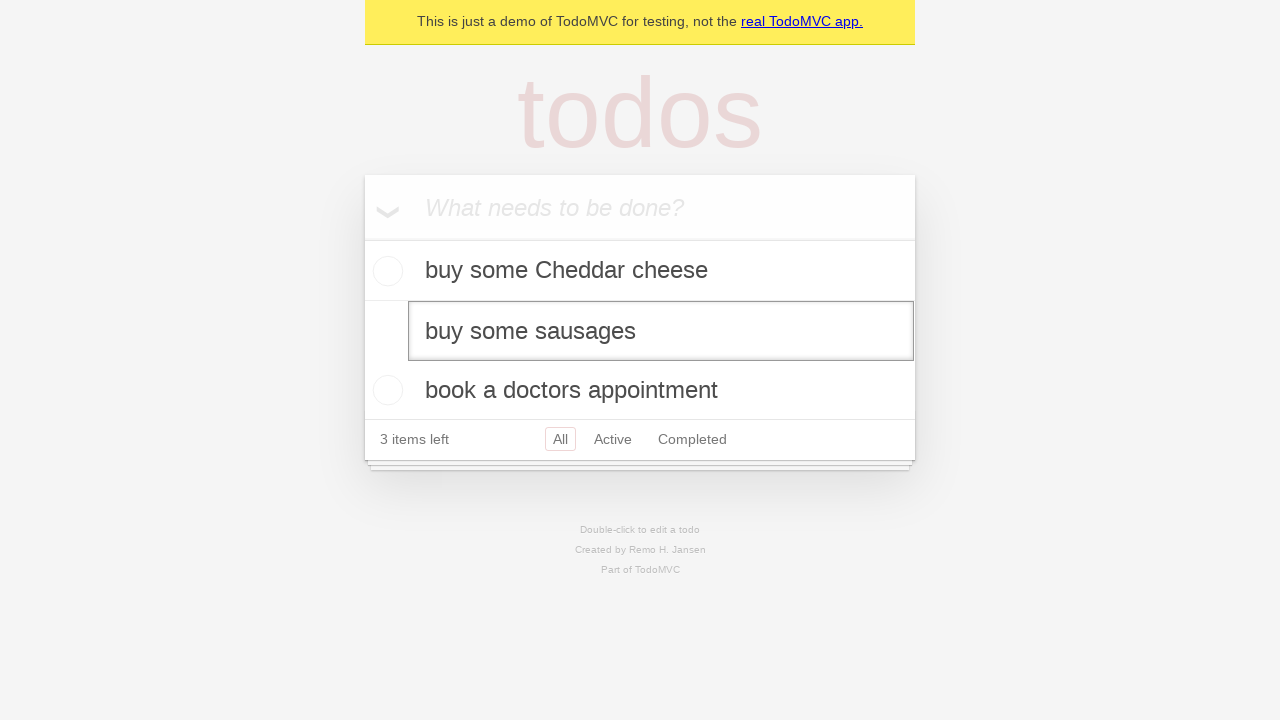

Pressed Enter to confirm todo edit on internal:testid=[data-testid="todo-item"s] >> nth=1 >> internal:role=textbox[nam
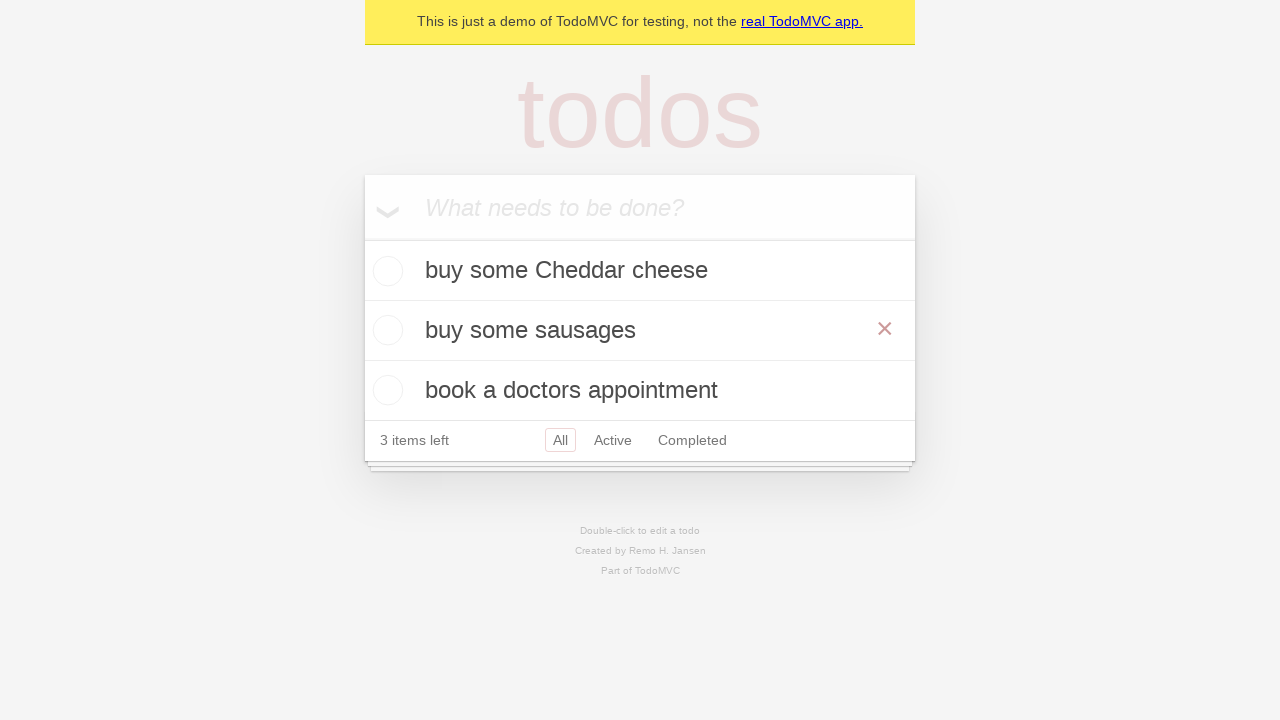

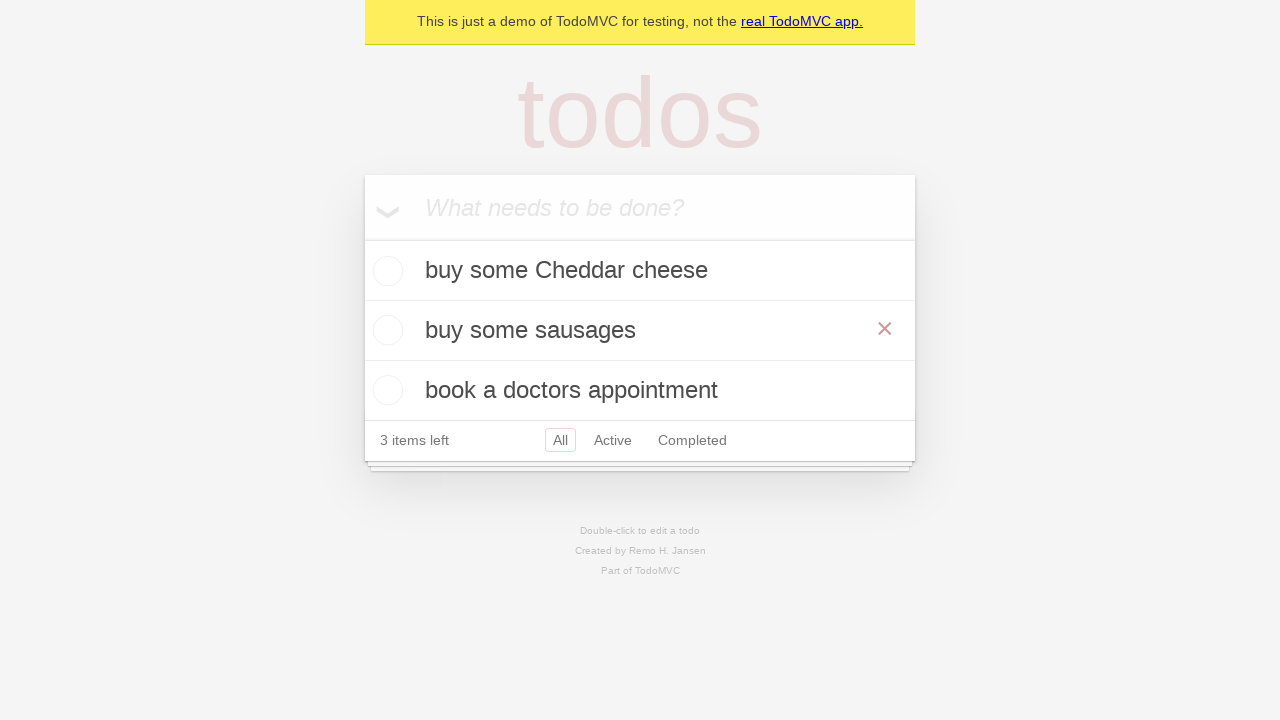